Navigates through multiple pages of a website, simulating user behavior by scrolling on pages and visiting different sections including home, about, blog, contact, and privacy policy pages.

Starting URL: https://soconsulto.pages.dev/

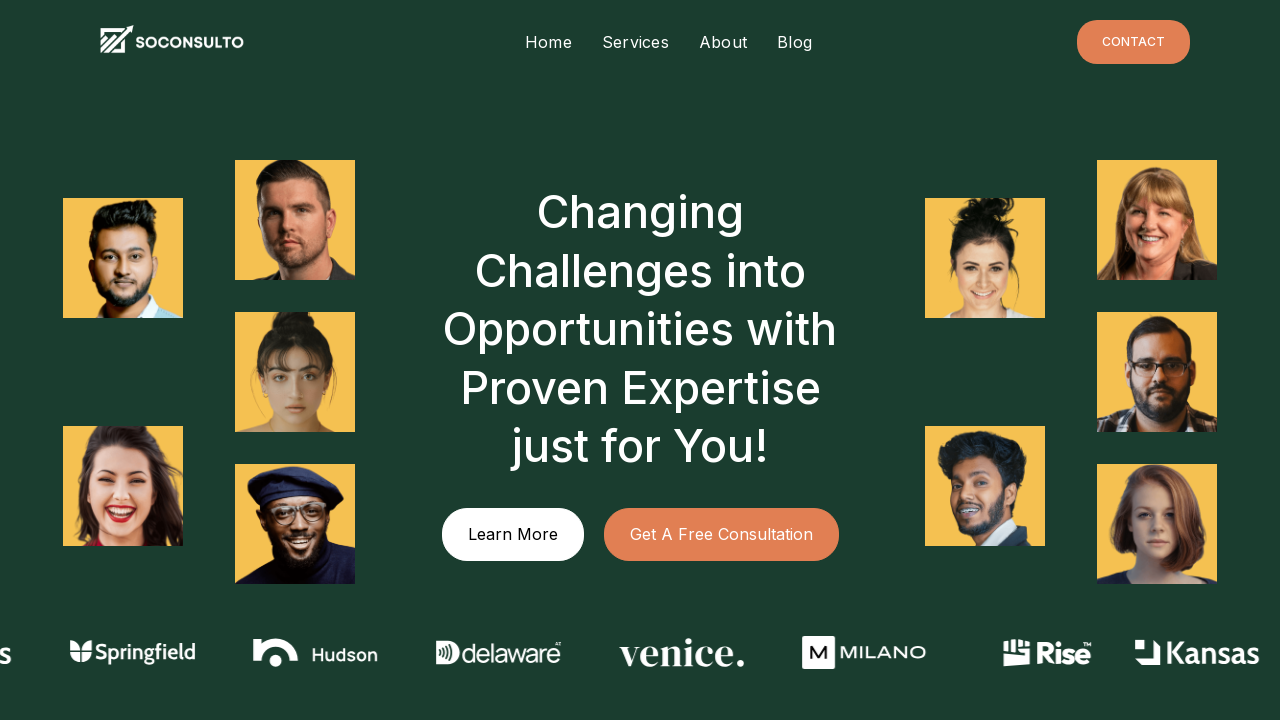

Scrolled down on homepage by one viewport height
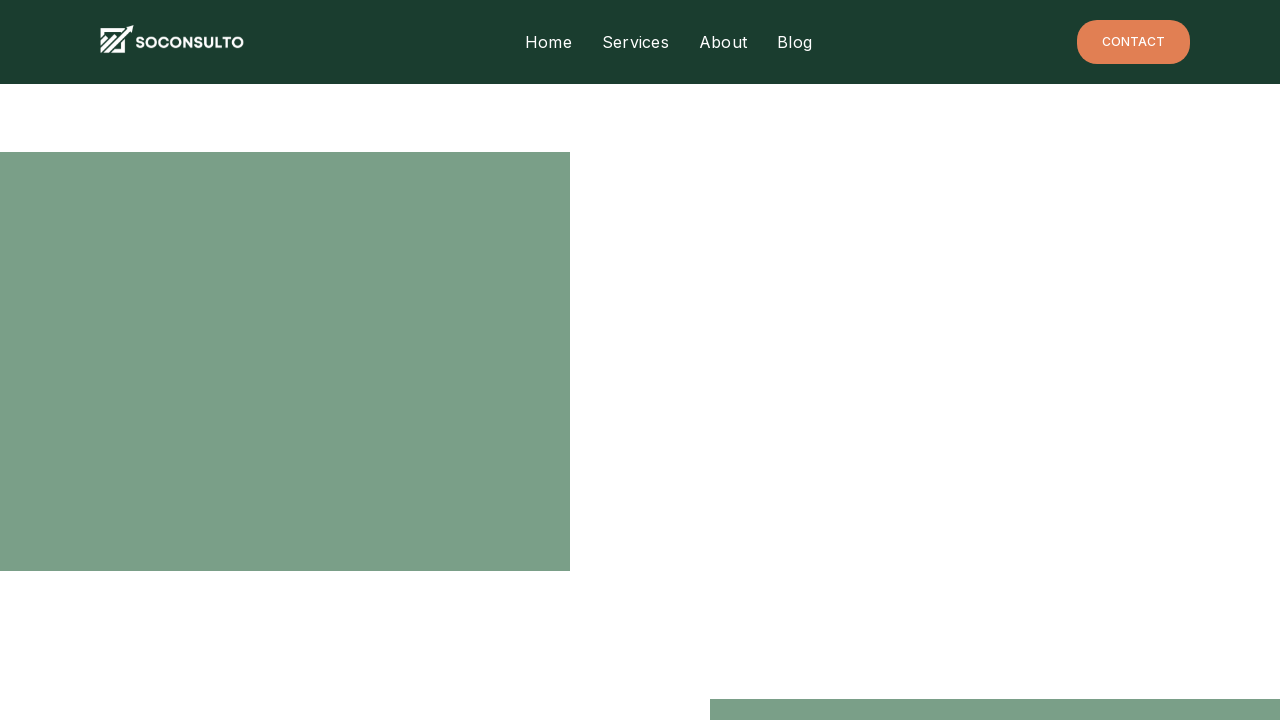

Waited 1500ms on homepage
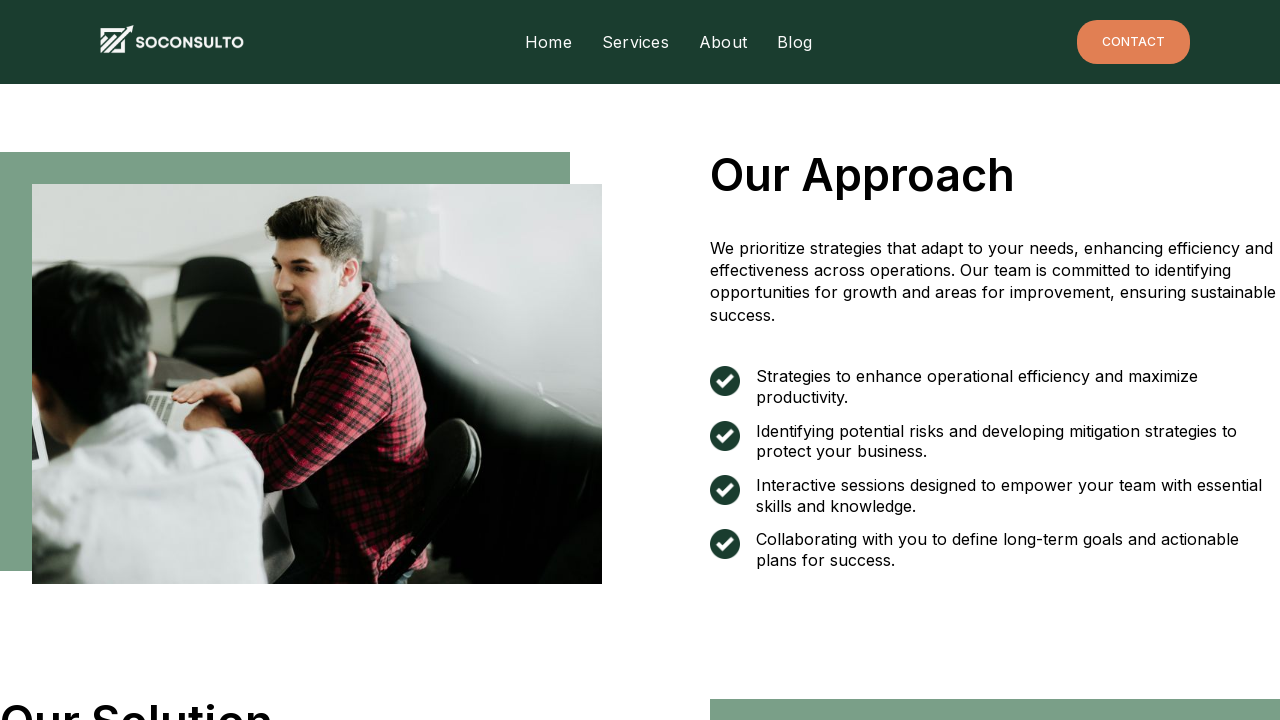

Scrolled down on homepage by another viewport height
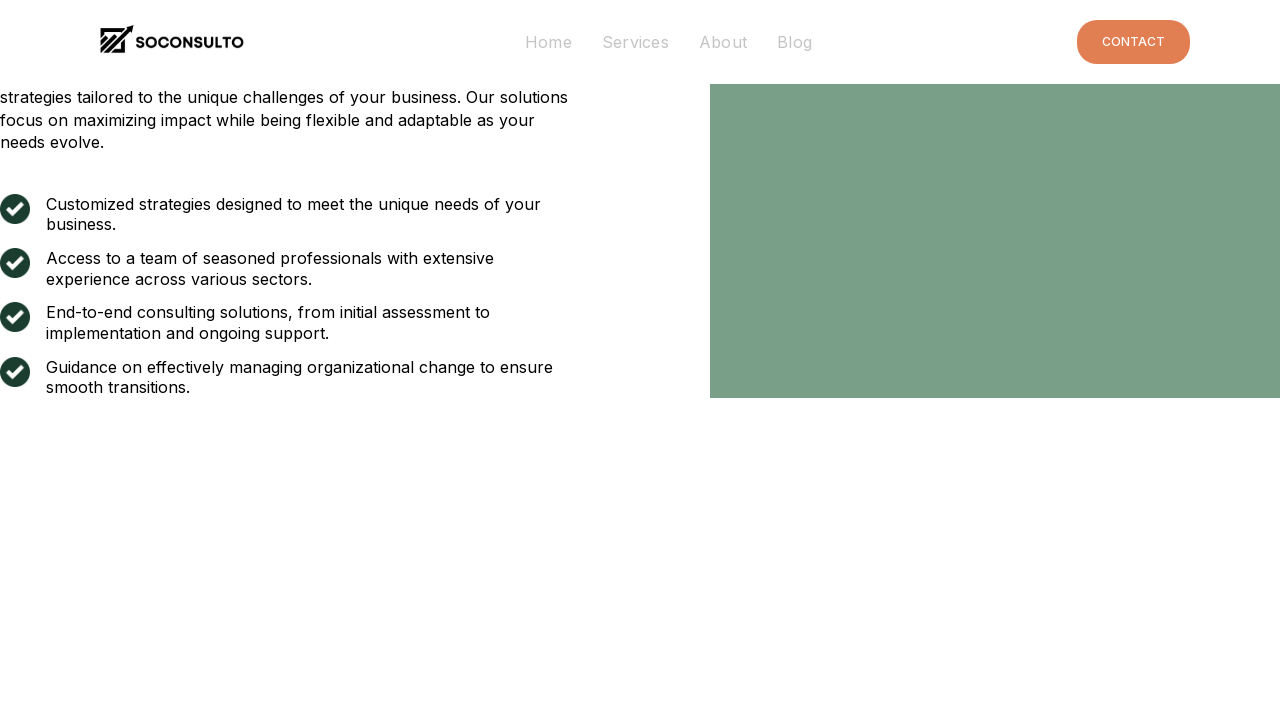

Waited 1500ms on homepage
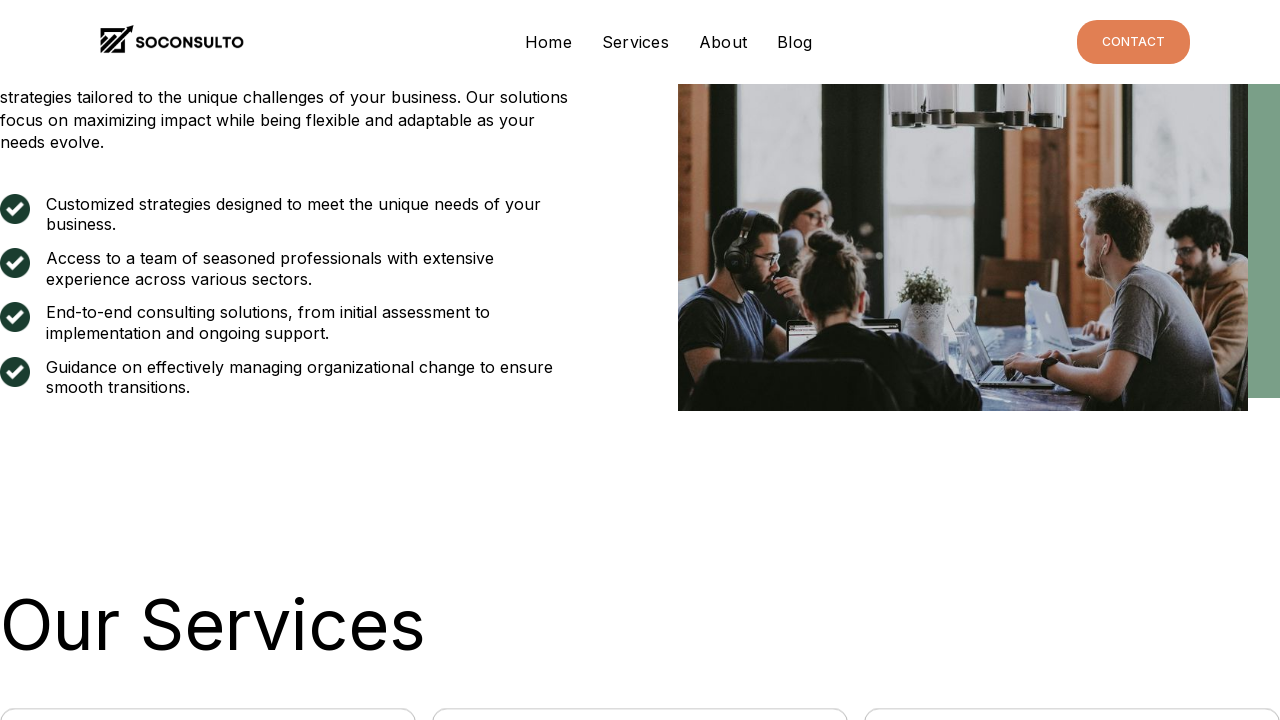

Navigated to About page
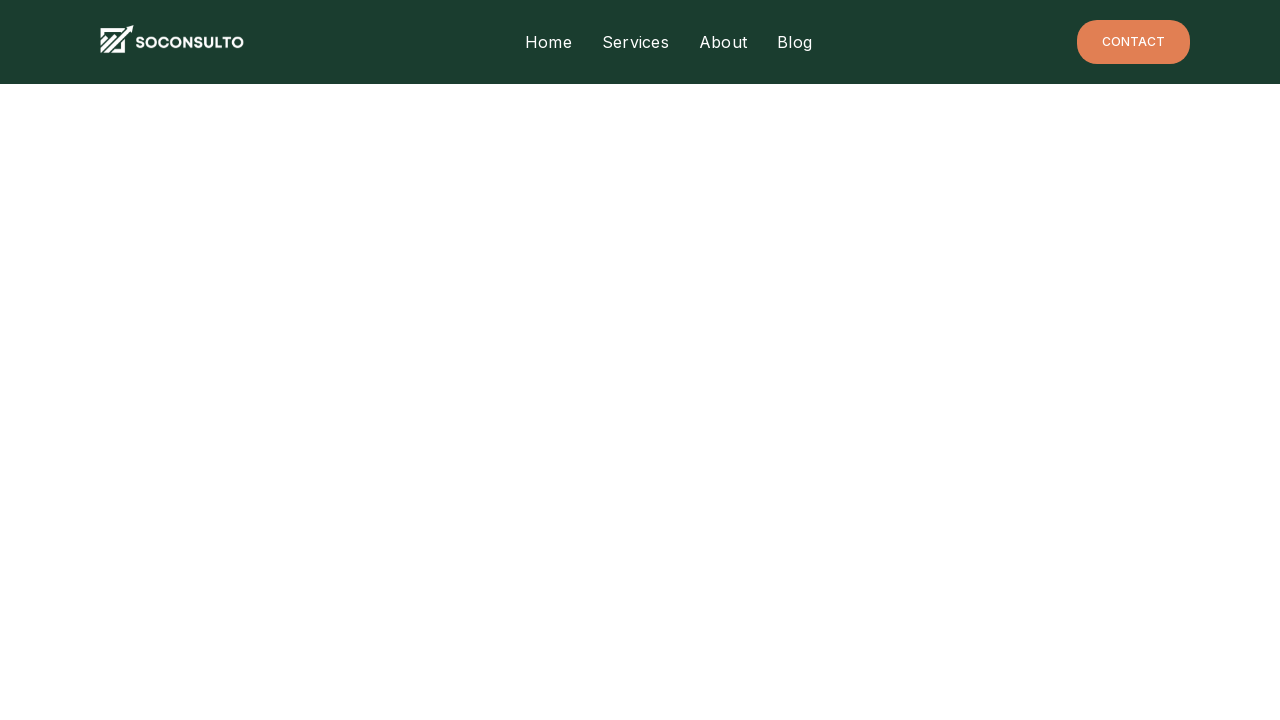

Scrolled down on About page
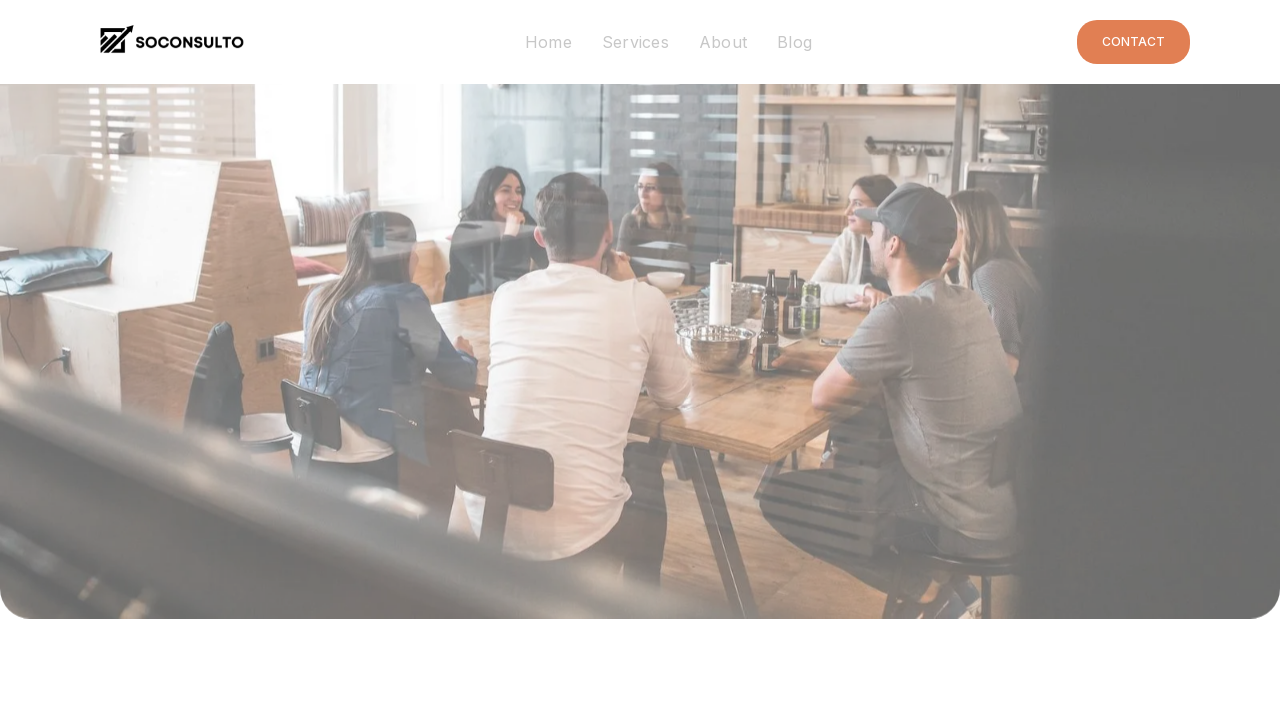

Waited 2000ms on About page
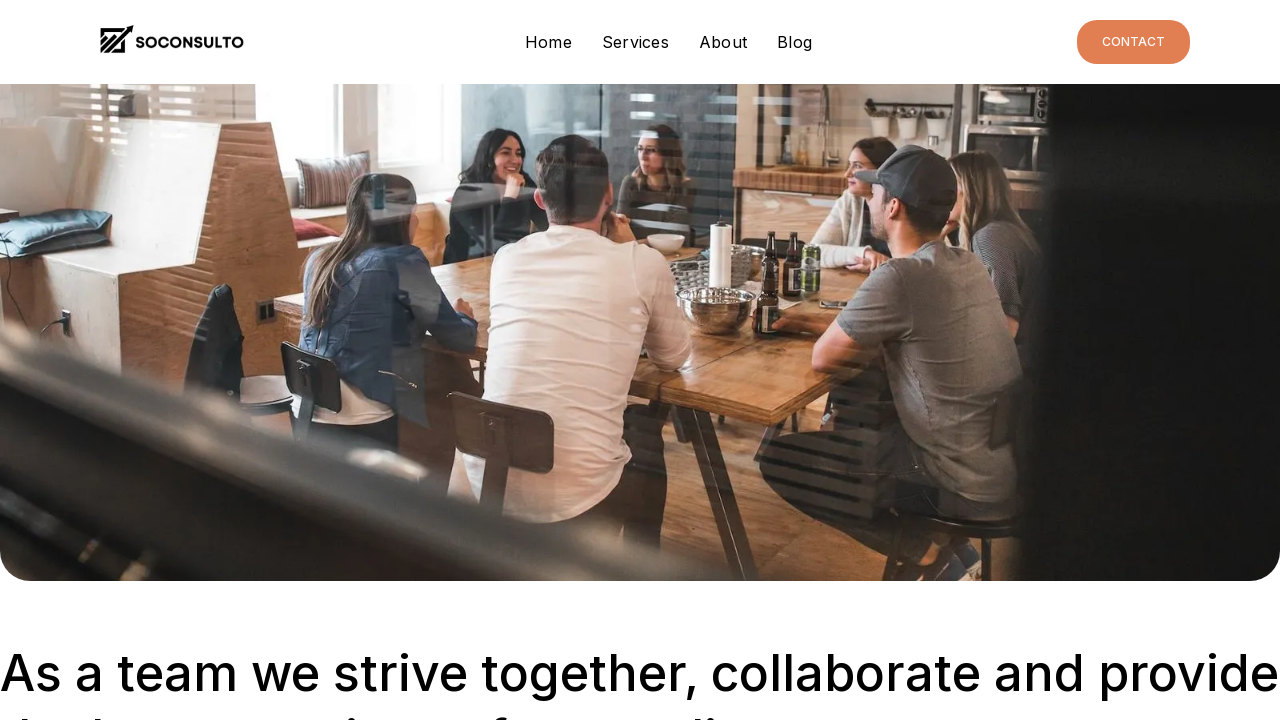

Navigated to Blog page
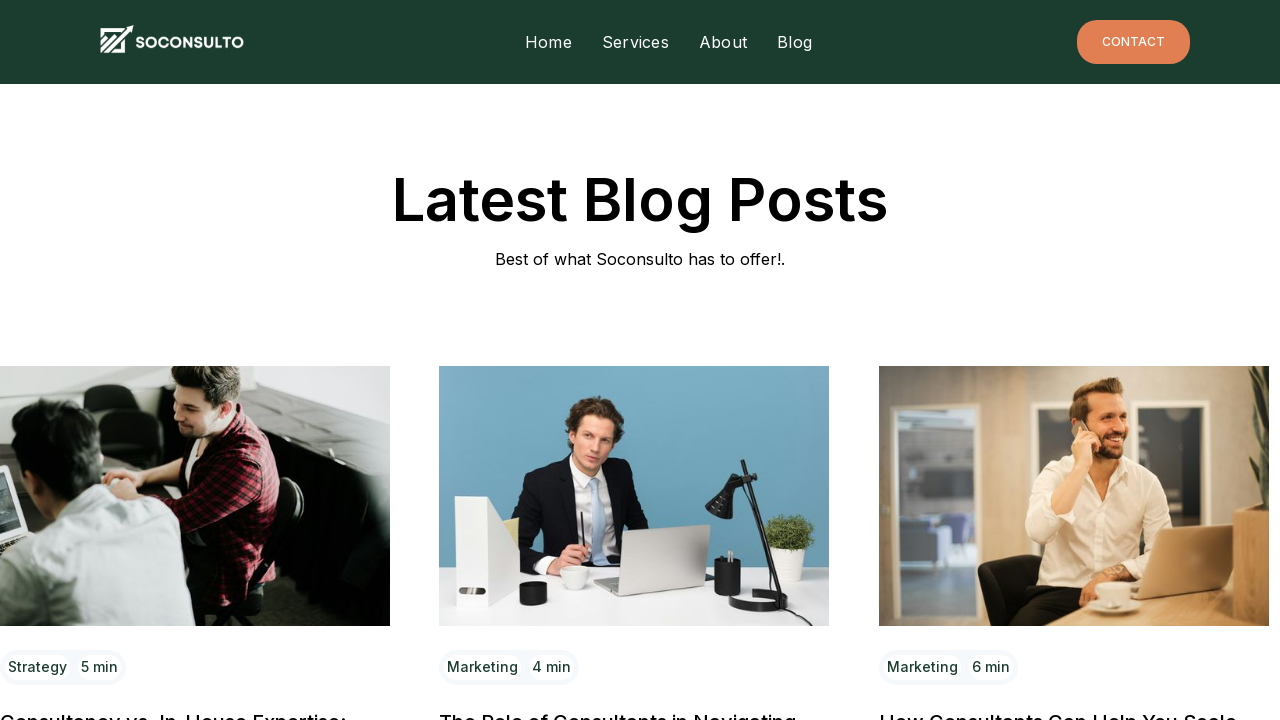

Scrolled down on Blog page
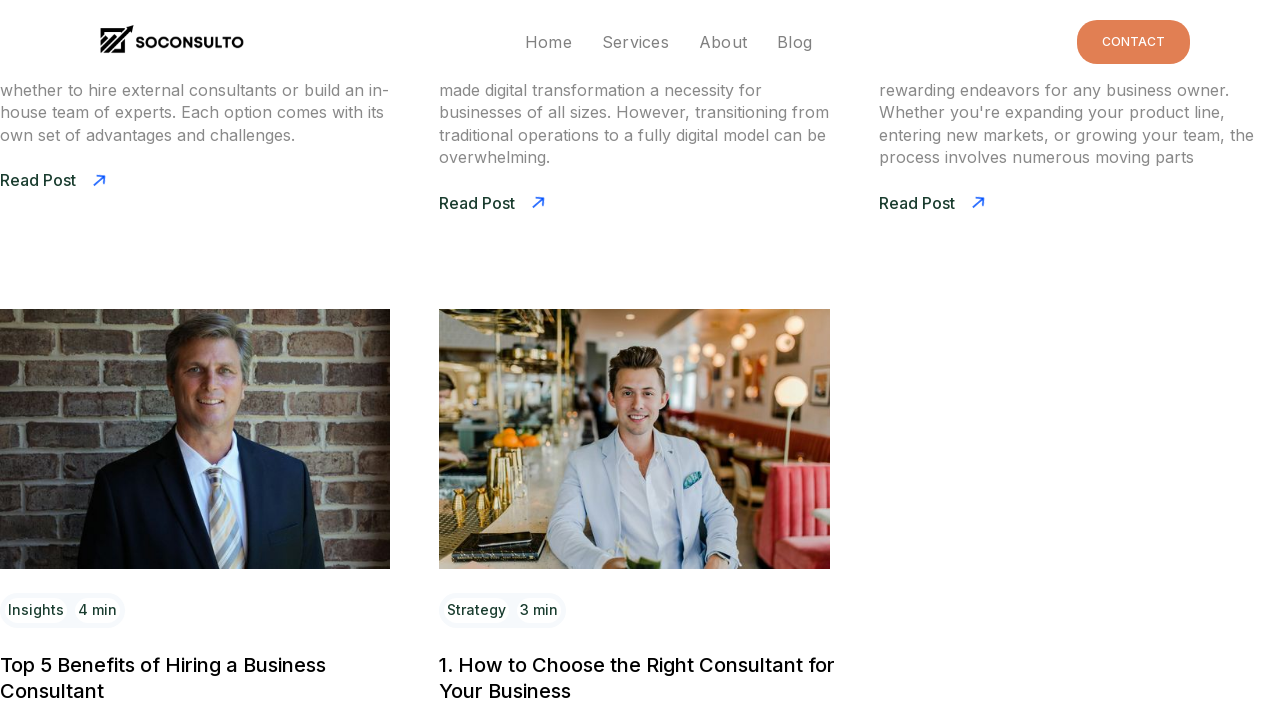

Waited 2000ms on Blog page
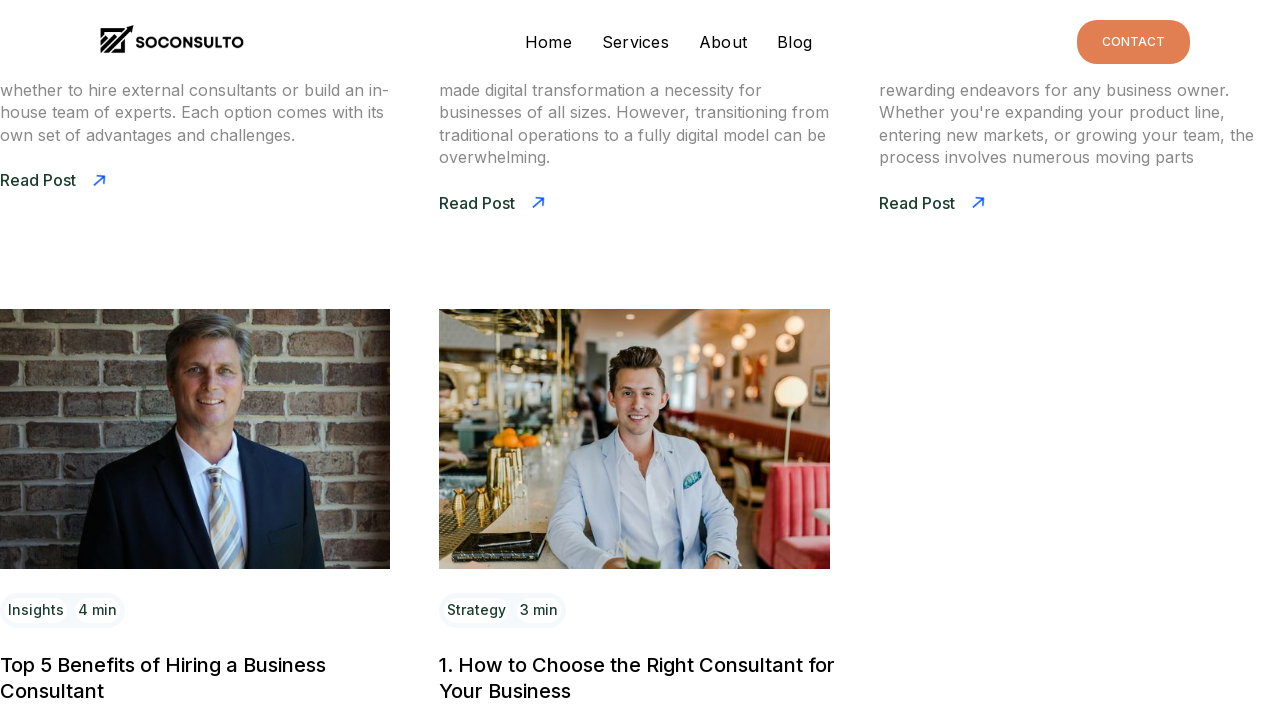

Navigated to Contact Us page
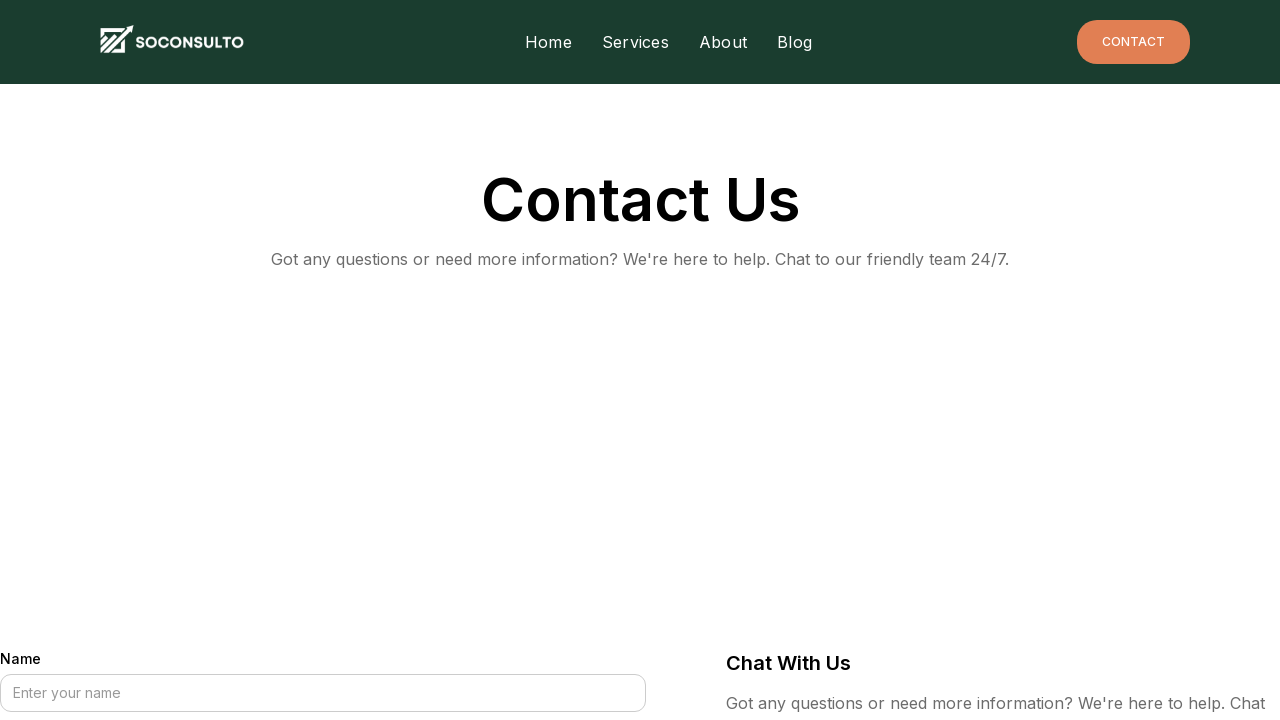

Waited 1500ms on Contact Us page
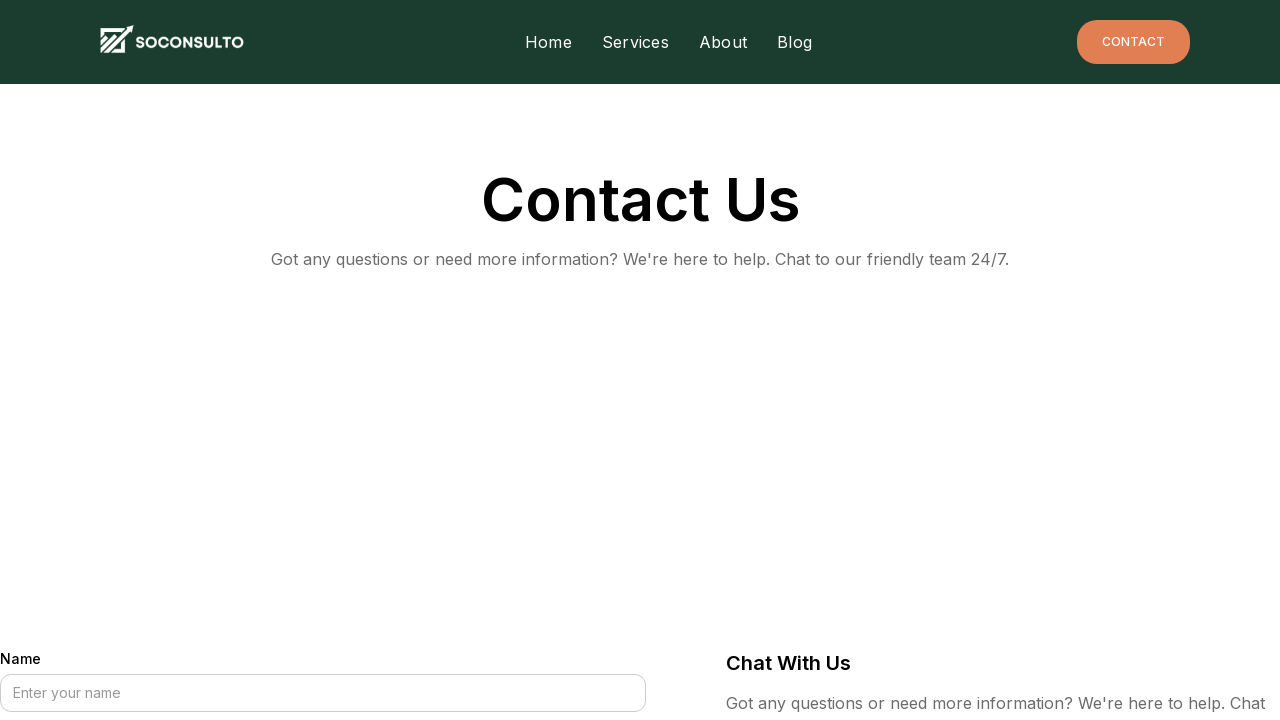

Navigated to Privacy Policy page
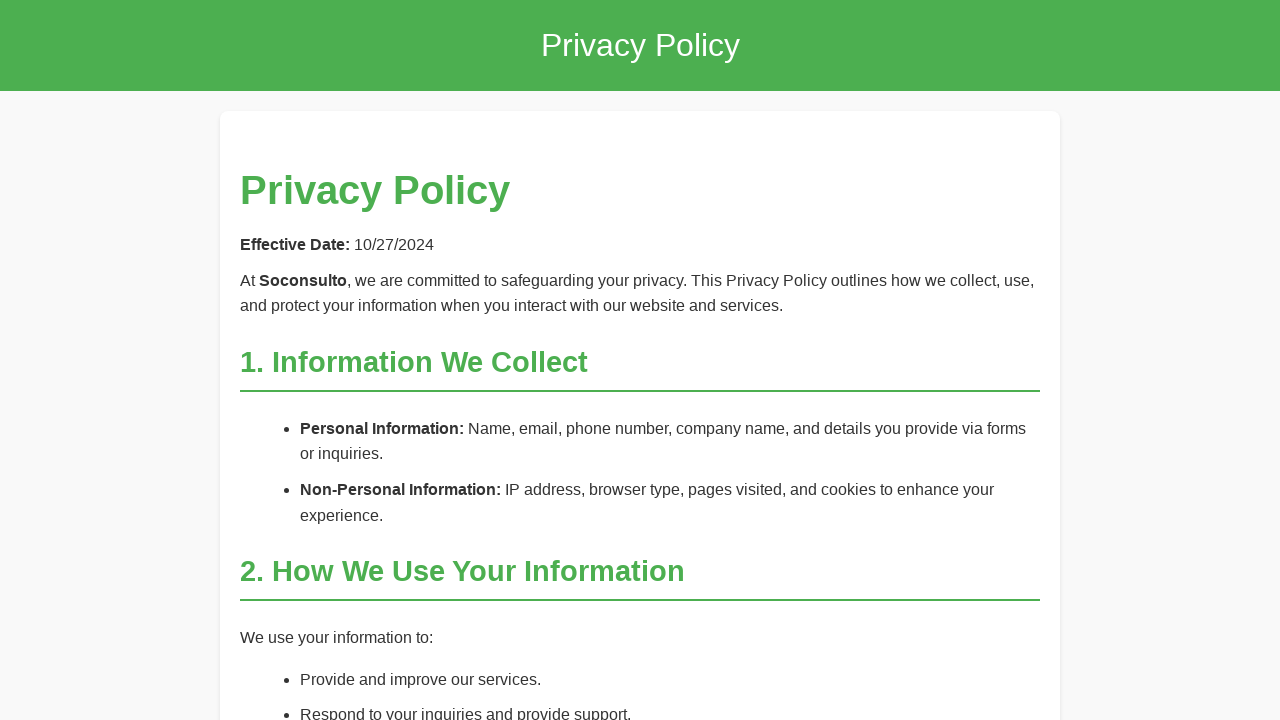

Scrolled down on Privacy Policy page
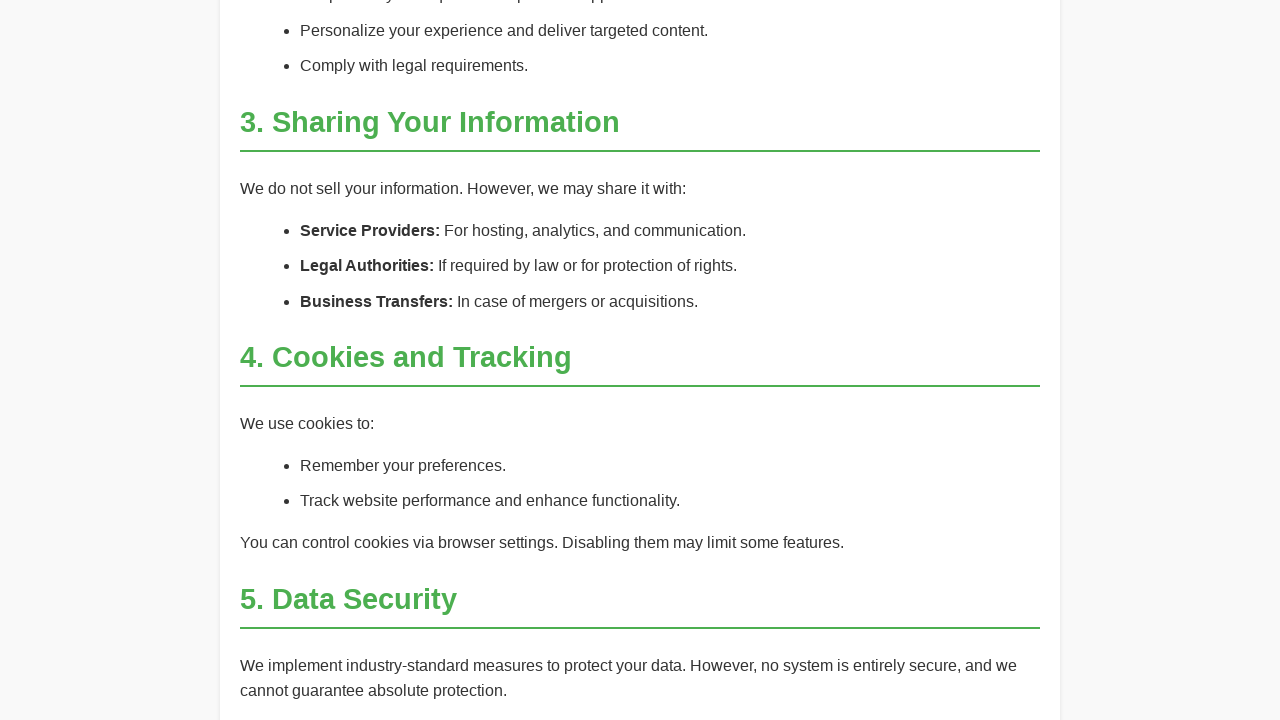

Waited 1500ms on Privacy Policy page
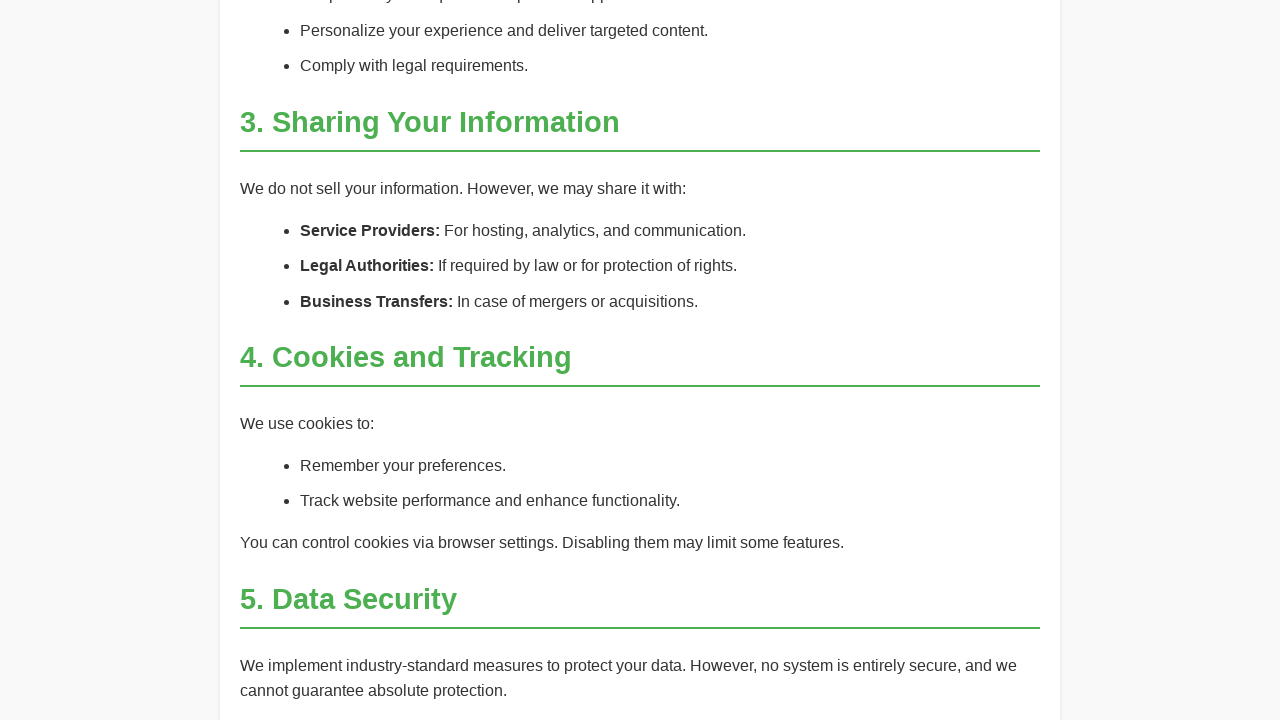

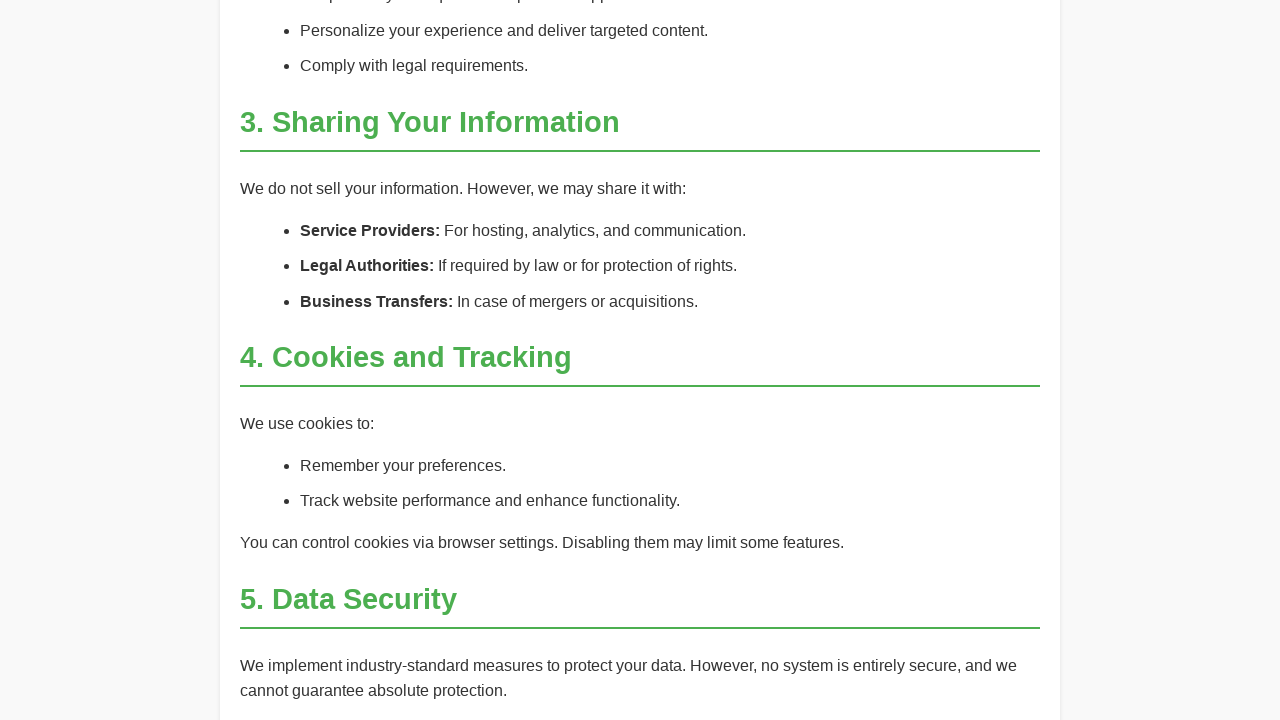